Tests that the todo counter displays the correct number of items as todos are added.

Starting URL: https://demo.playwright.dev/todomvc

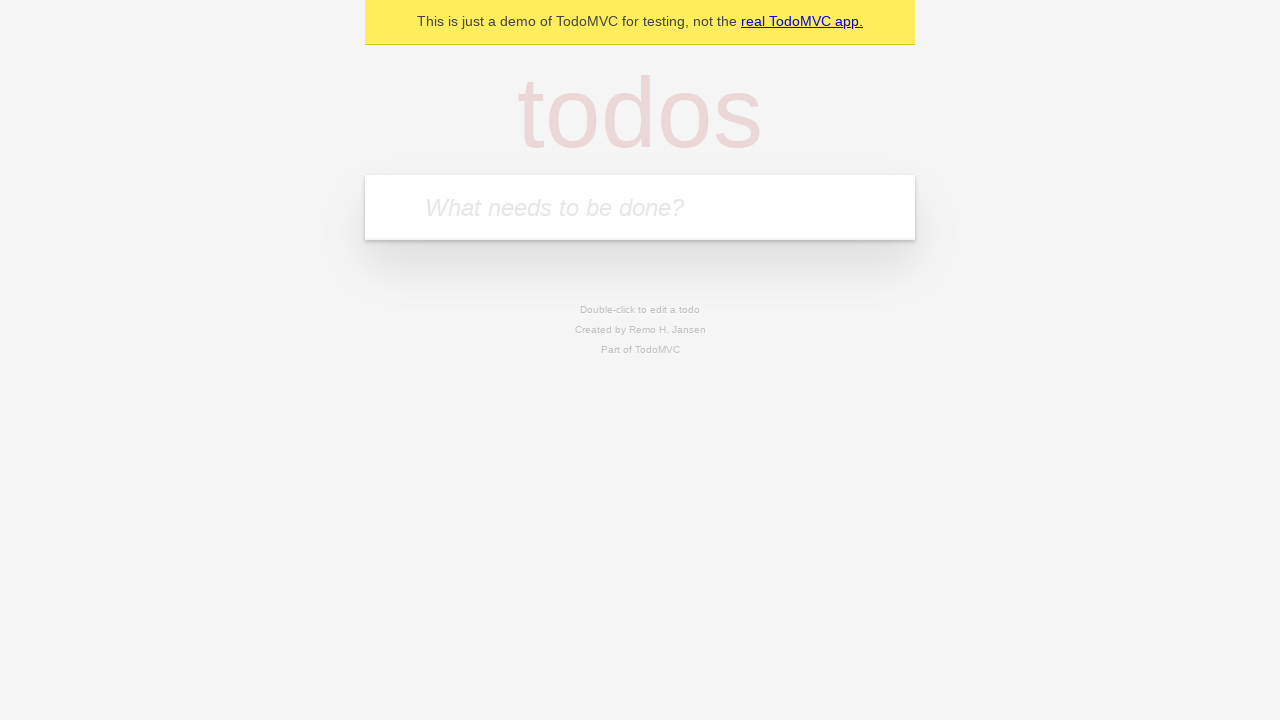

Filled todo input with 'buy some cheese' on internal:attr=[placeholder="What needs to be done?"i]
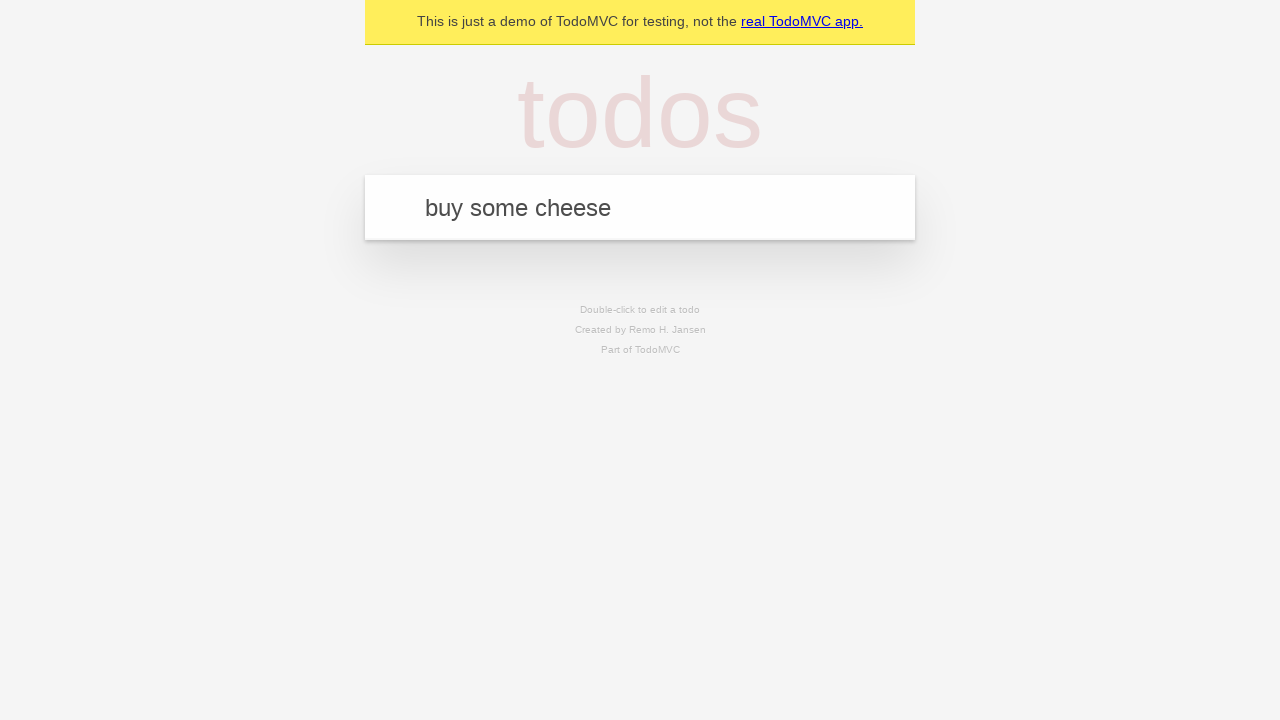

Pressed Enter to add first todo item on internal:attr=[placeholder="What needs to be done?"i]
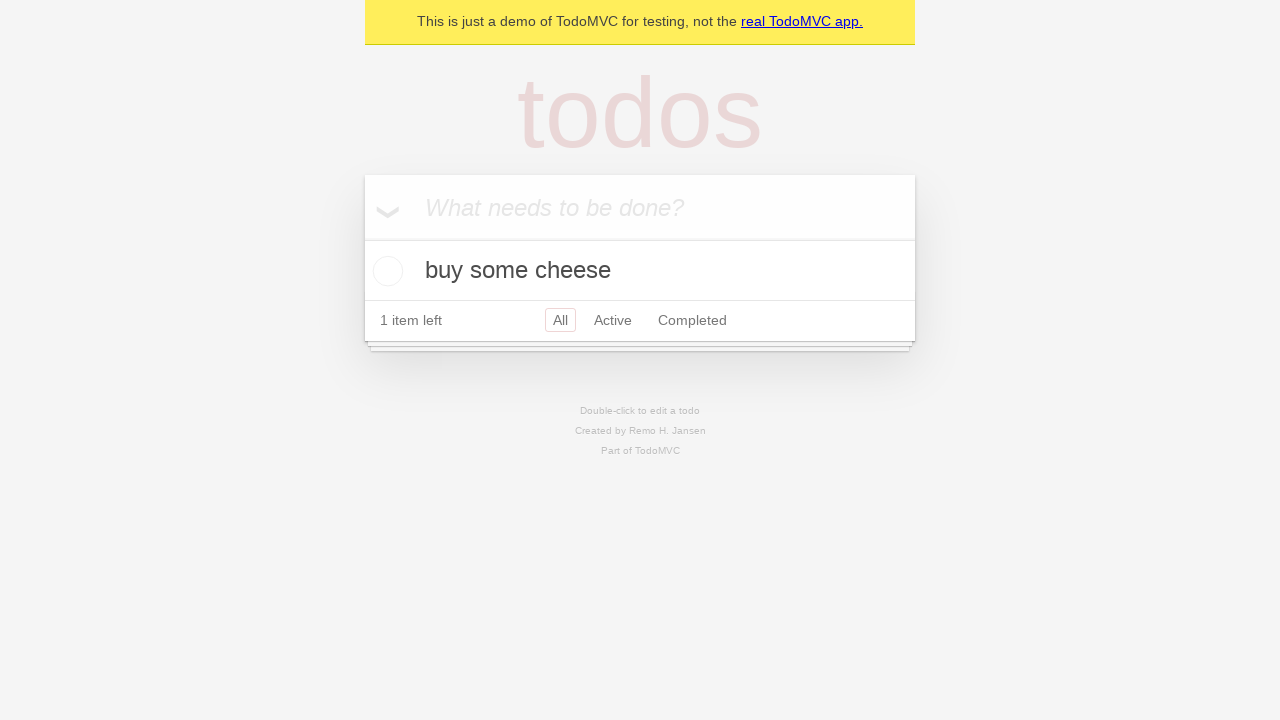

Todo counter element appeared after adding first item
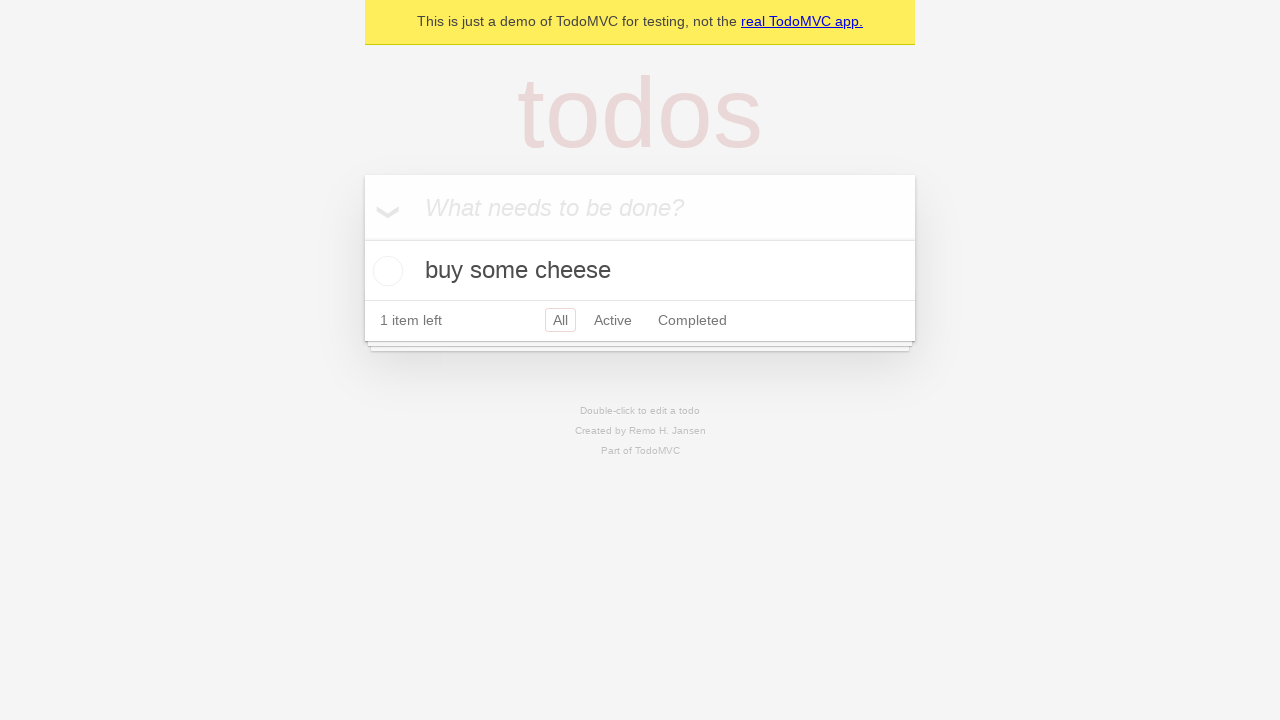

Filled todo input with 'feed the cat' on internal:attr=[placeholder="What needs to be done?"i]
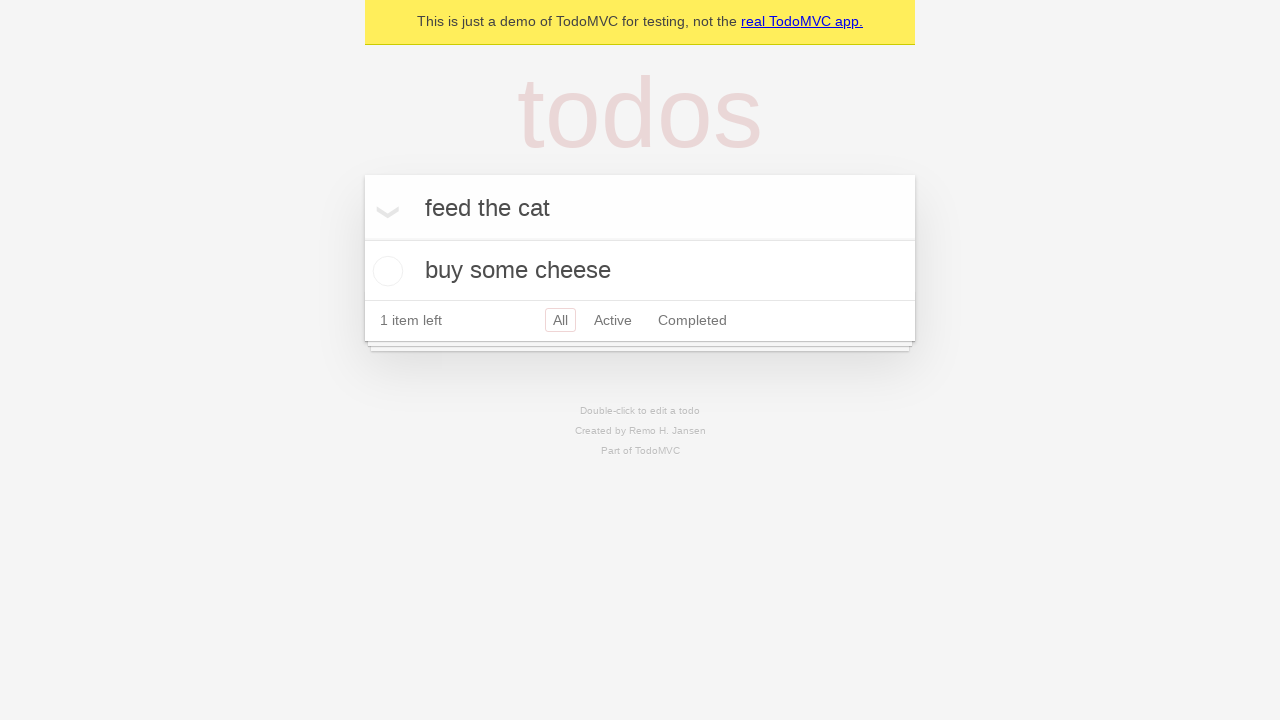

Pressed Enter to add second todo item on internal:attr=[placeholder="What needs to be done?"i]
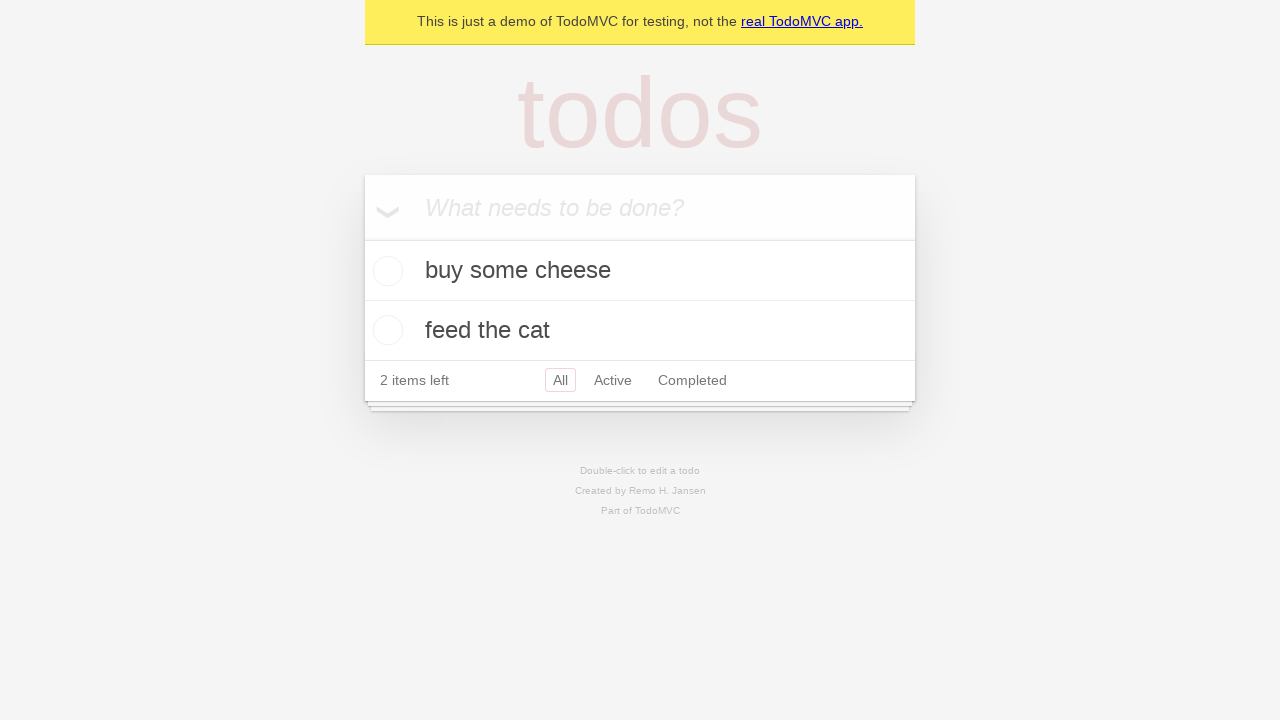

Verified todo counter displays '2 items left'
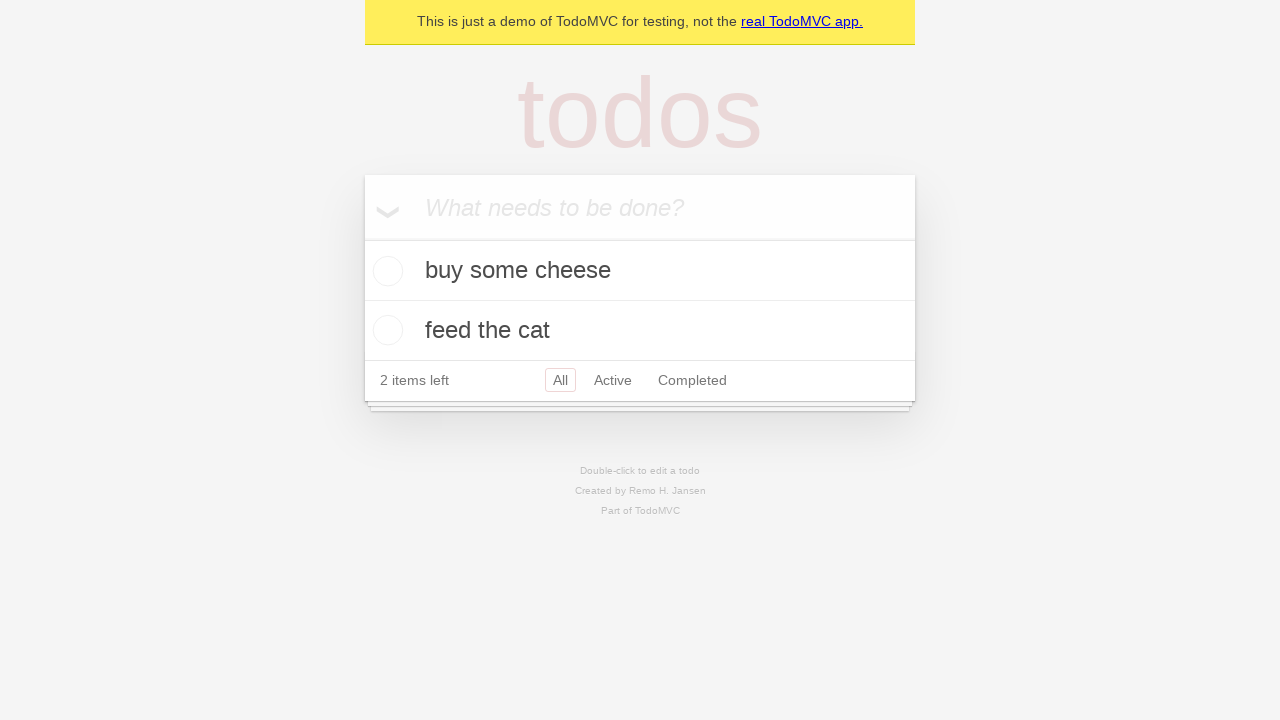

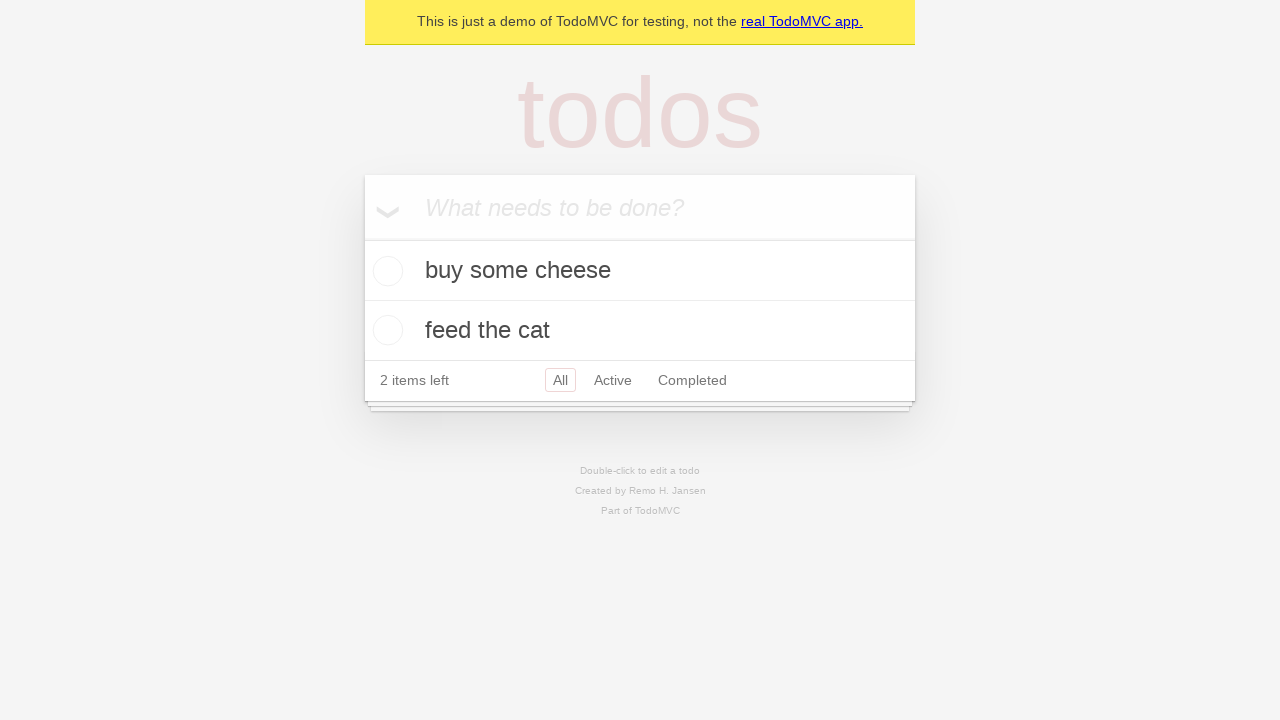